Tests radio button functionality by clicking the Hockey radio button and verifying it becomes selected

Starting URL: https://practice.cydeo.com/radio_buttons

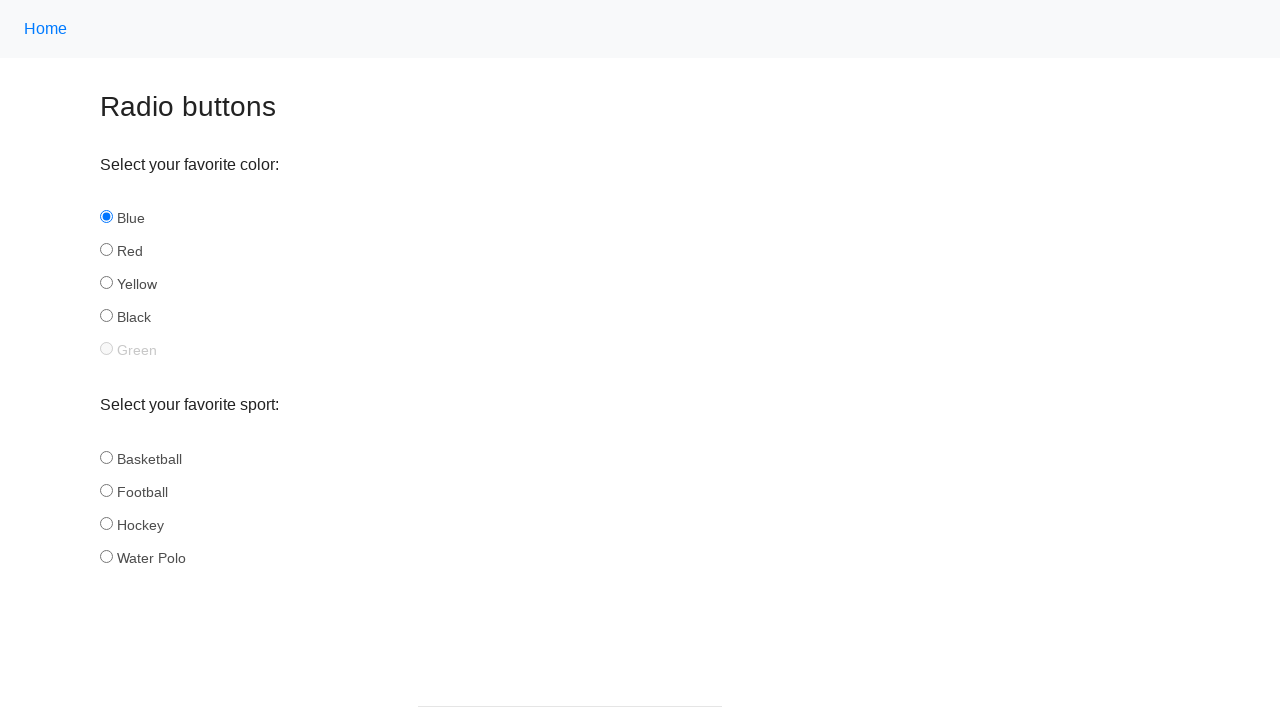

Clicked the Hockey radio button at (106, 523) on input#hockey
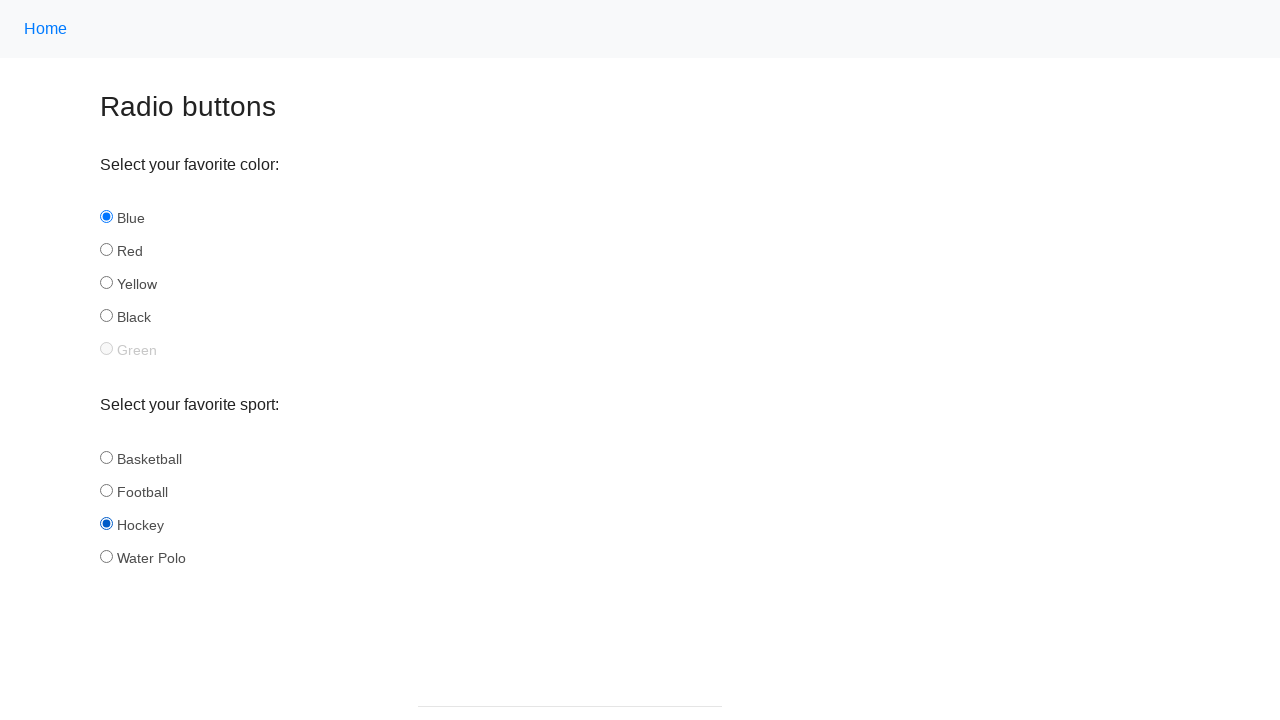

Verified that the Hockey radio button is selected
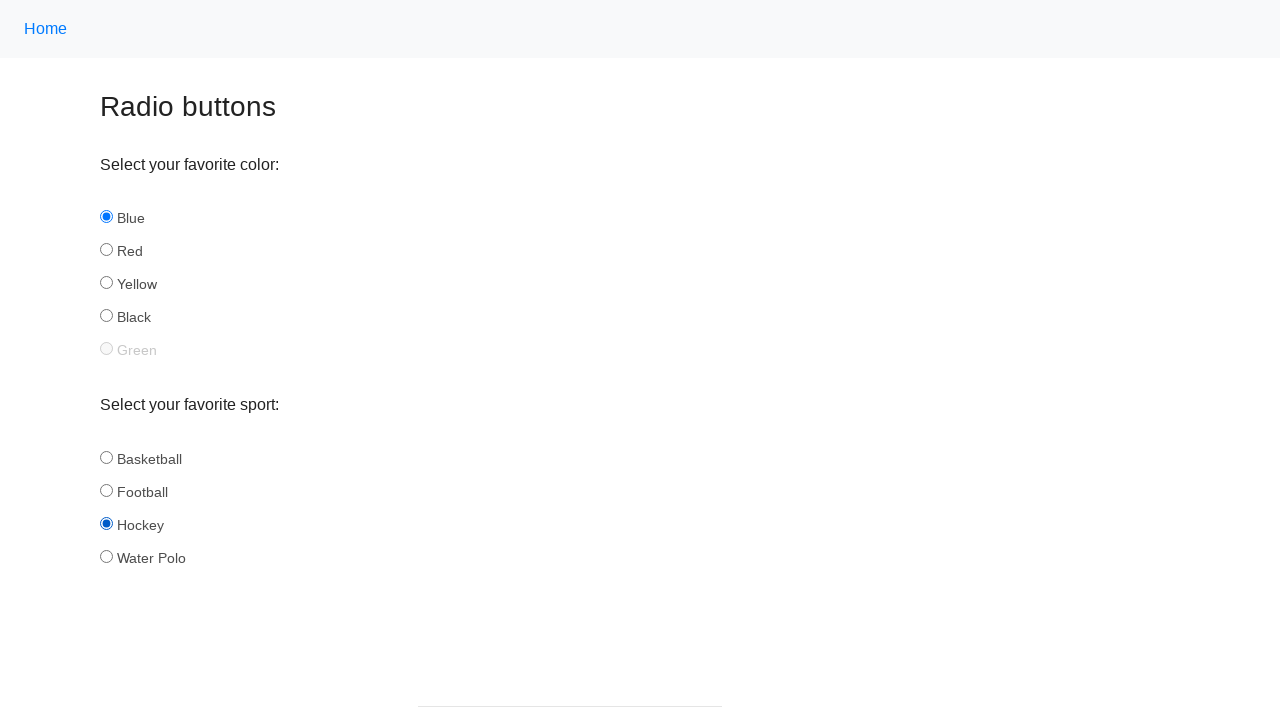

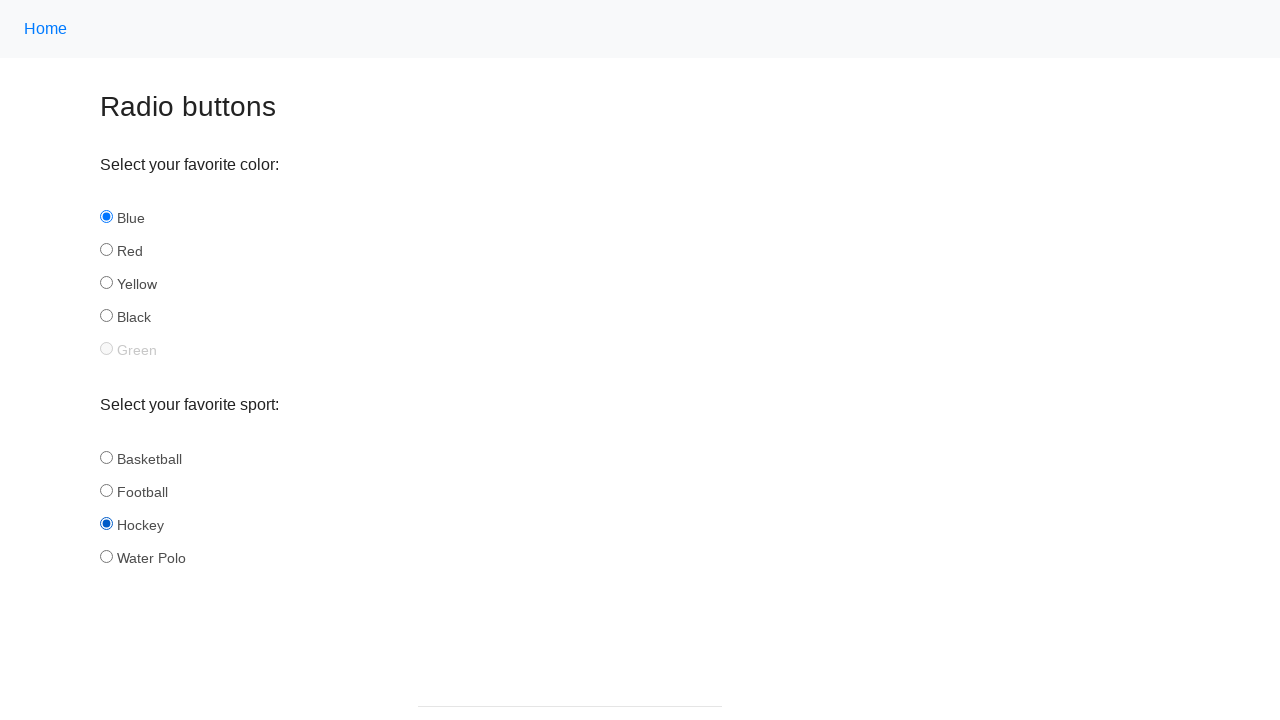